Tests conditional element functionality by clicking a button that reveals a hidden button, then clicking the hidden button

Starting URL: https://paulocoliveira.github.io/mypages/waits/index.html

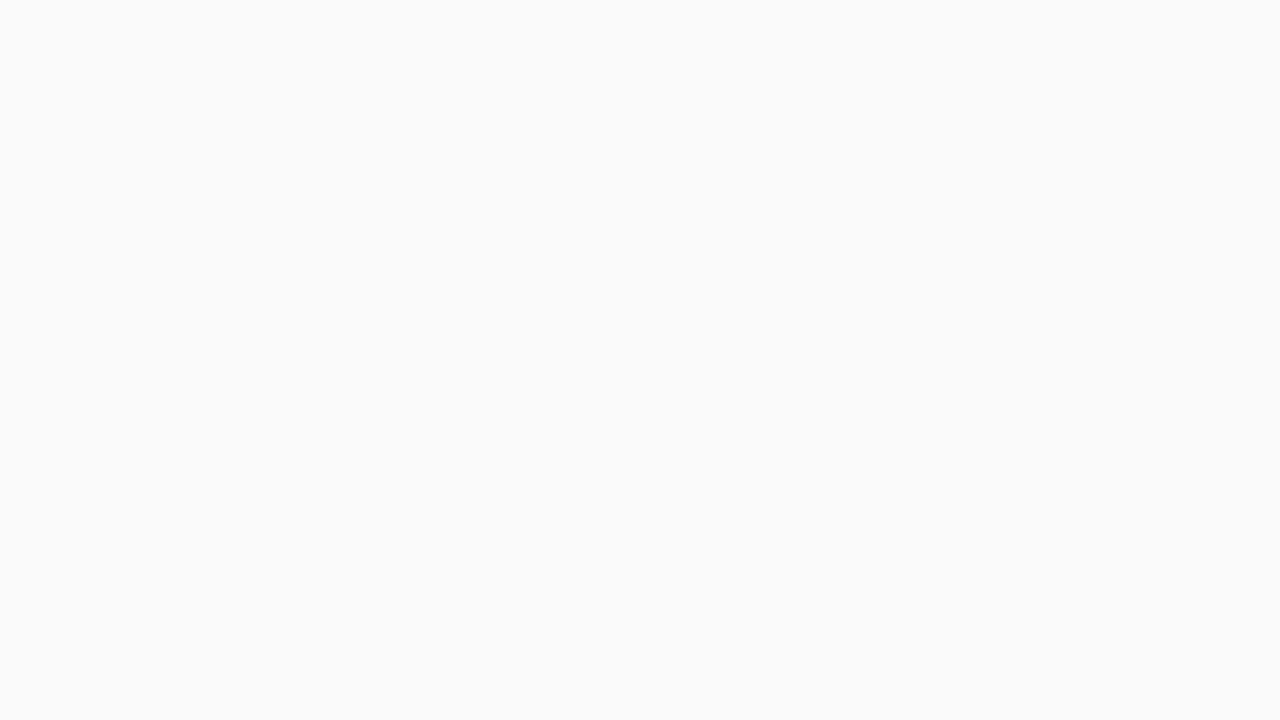

Navigated to conditional element test page
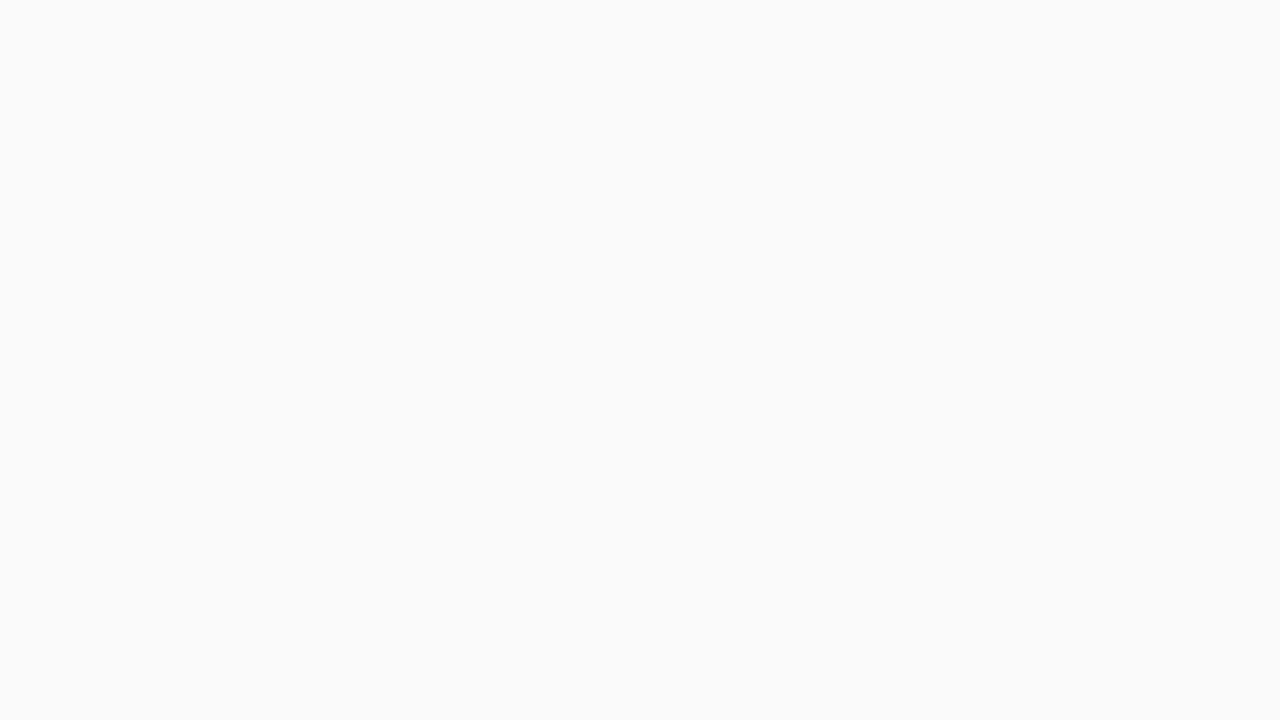

Clicked button to reveal hidden element at (454, 561) on xpath=//section[@id='conditional-element-section']/button
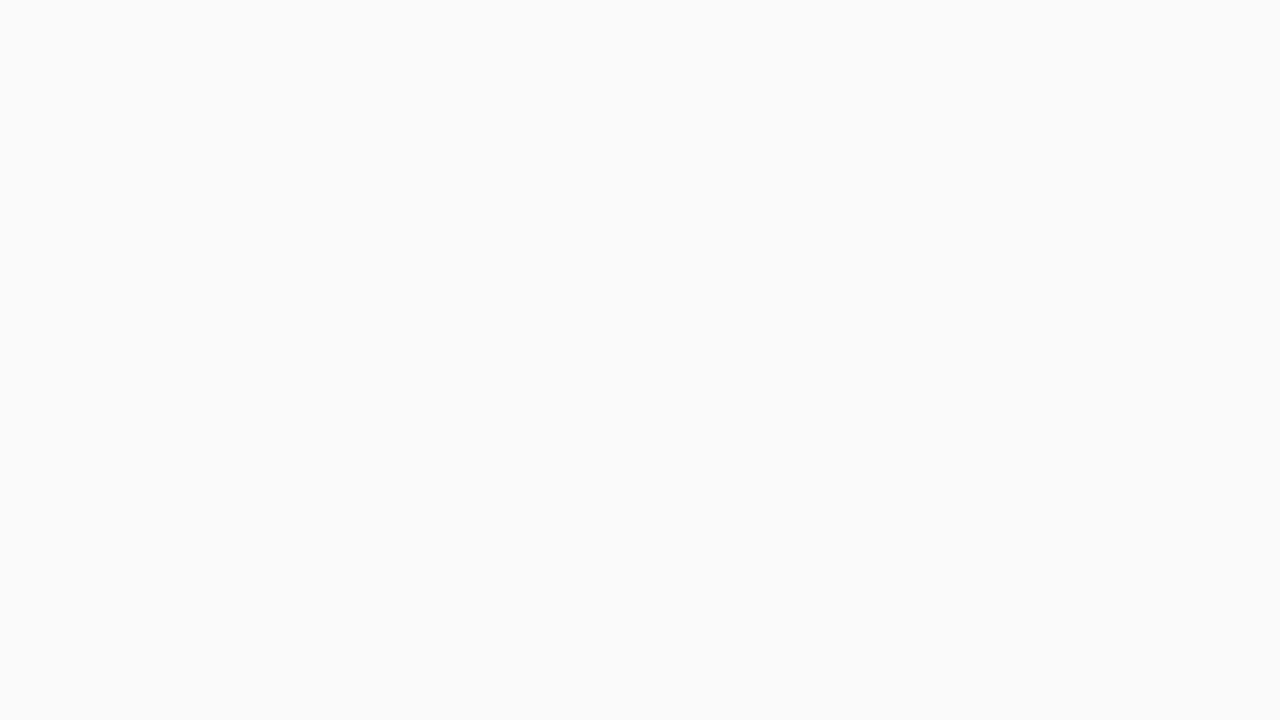

Hidden button became visible
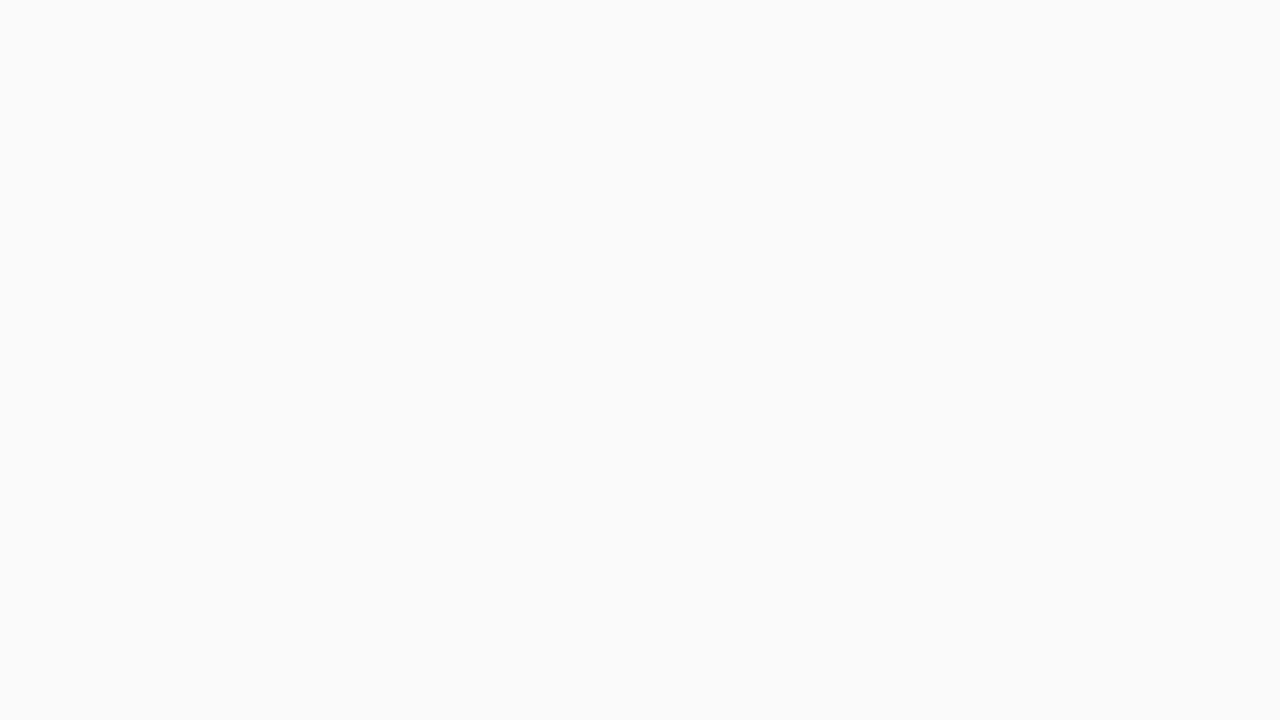

Clicked the revealed hidden button at (426, 614) on #hidden-button
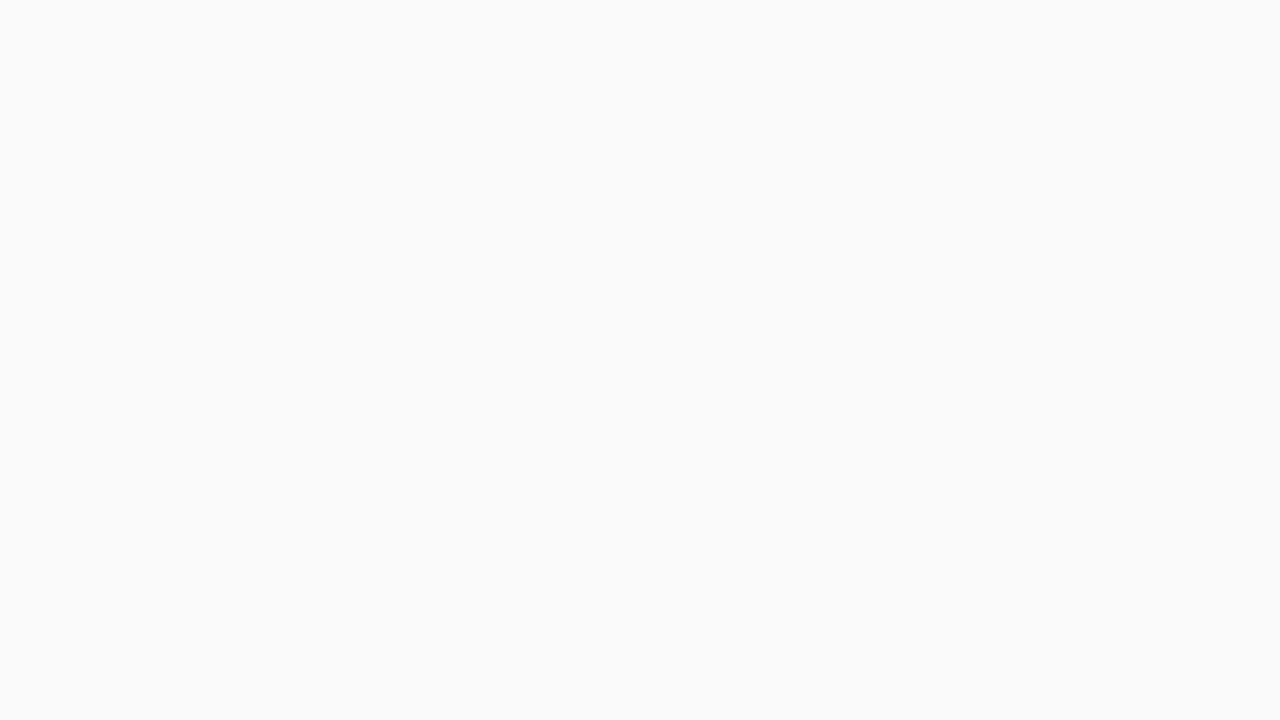

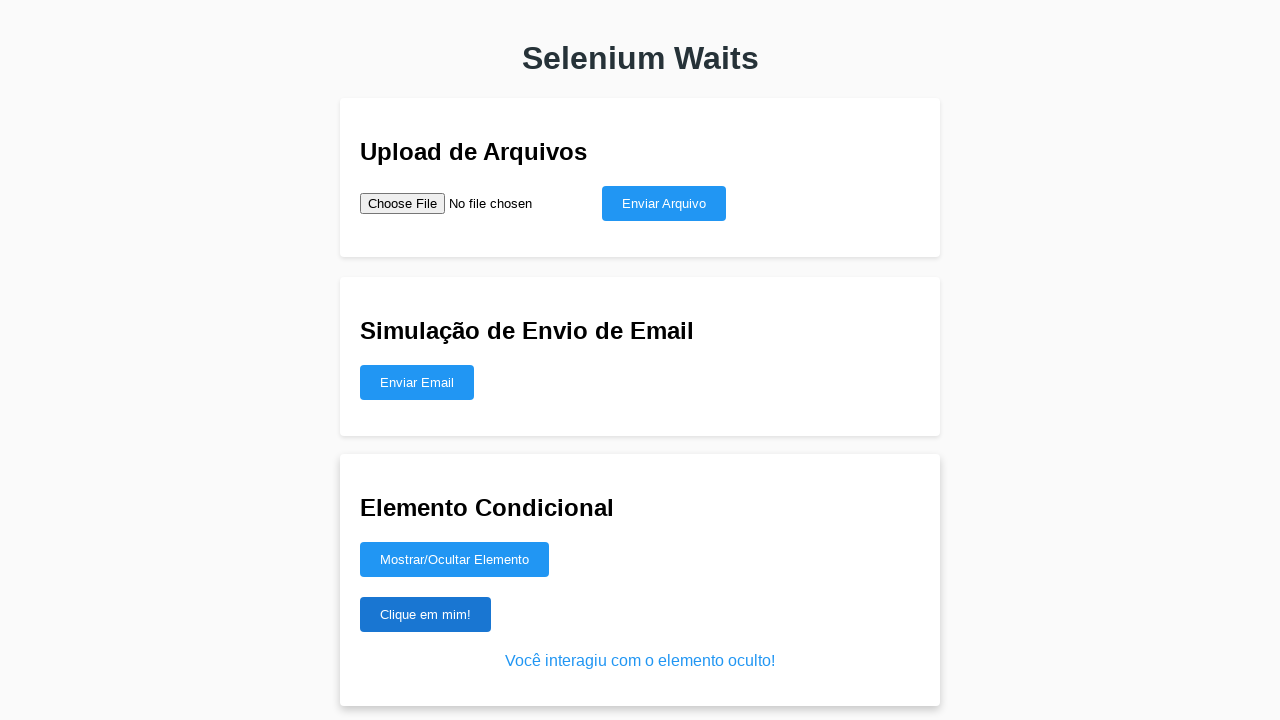